Tests entering text in a JavaScript prompt dialog and accepting it

Starting URL: https://automationfc.github.io/basic-form/index.html

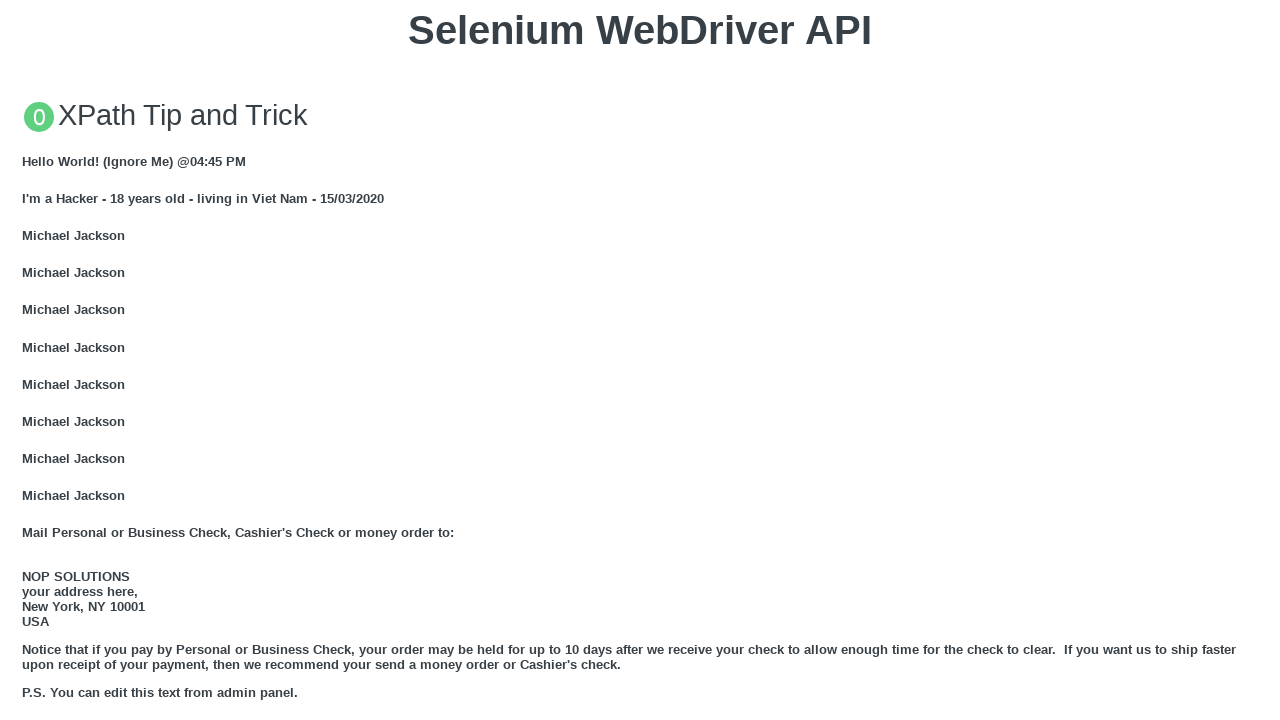

Set up dialog handler to accept prompt with text 'testinput2024'
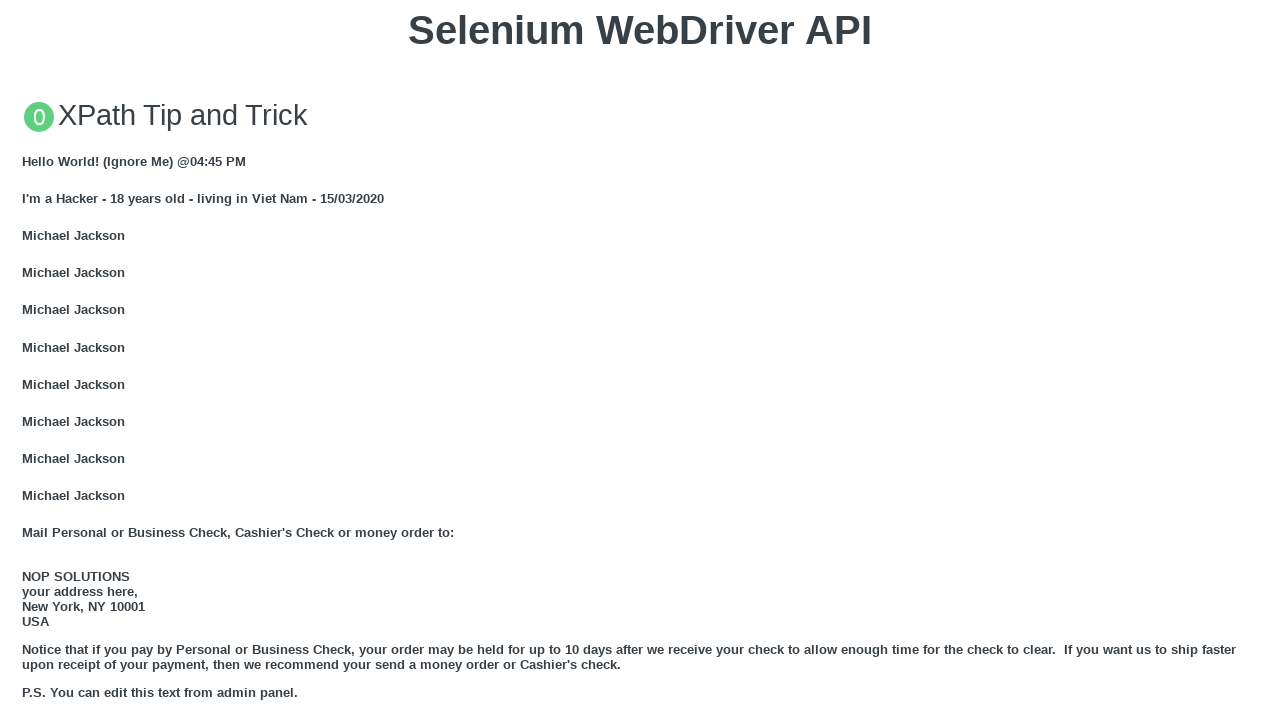

Clicked button to trigger JavaScript prompt dialog at (640, 360) on xpath=//button[text()='Click for JS Prompt']
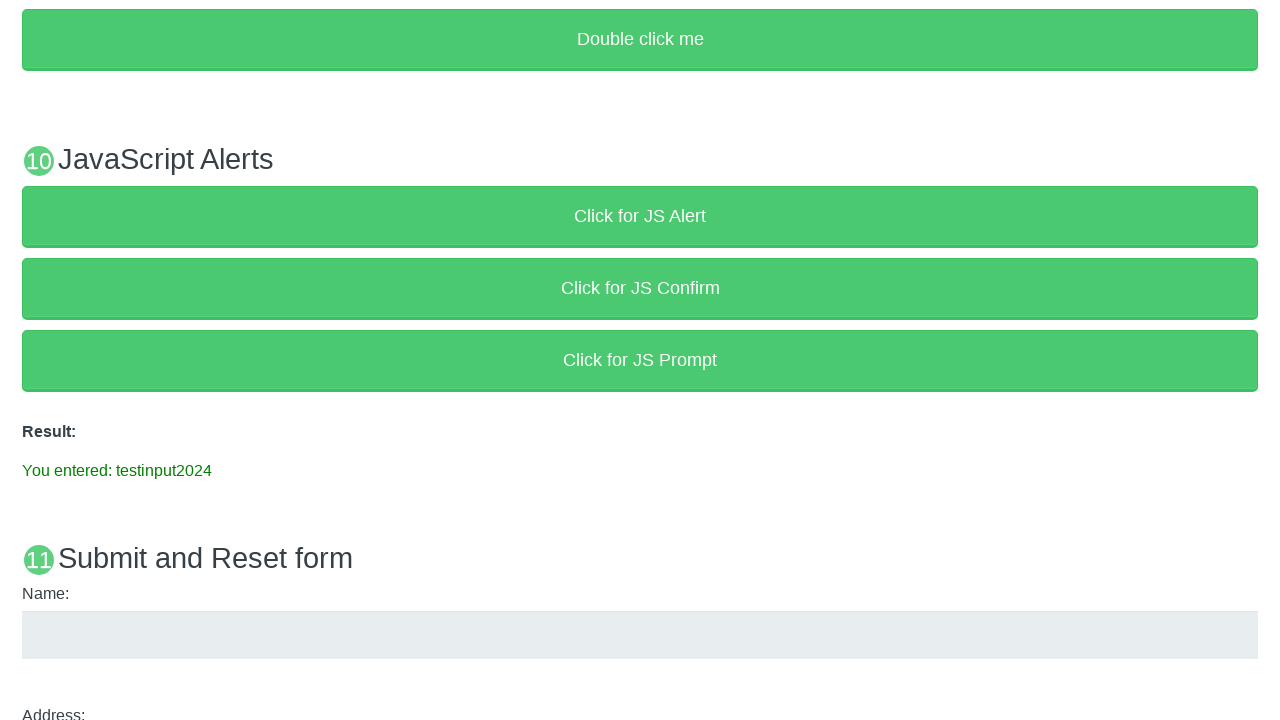

Retrieved result text from #result element
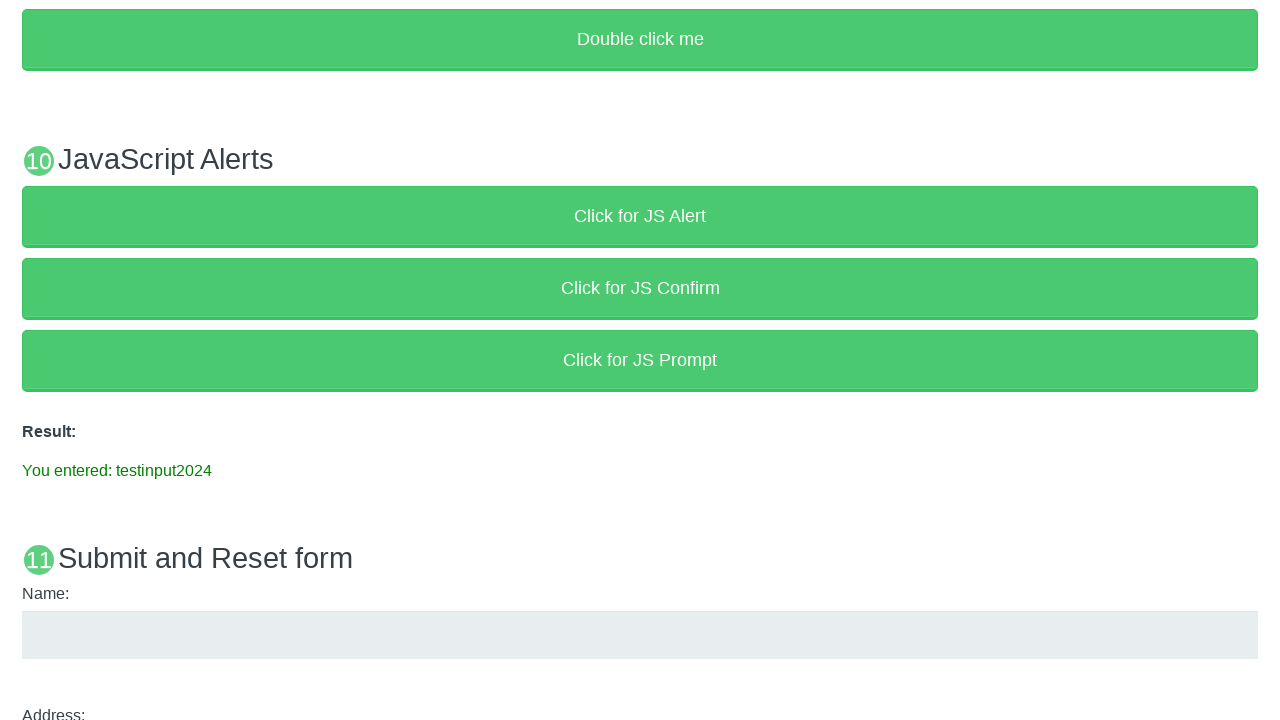

Verified result text matches expected value 'You entered: testinput2024'
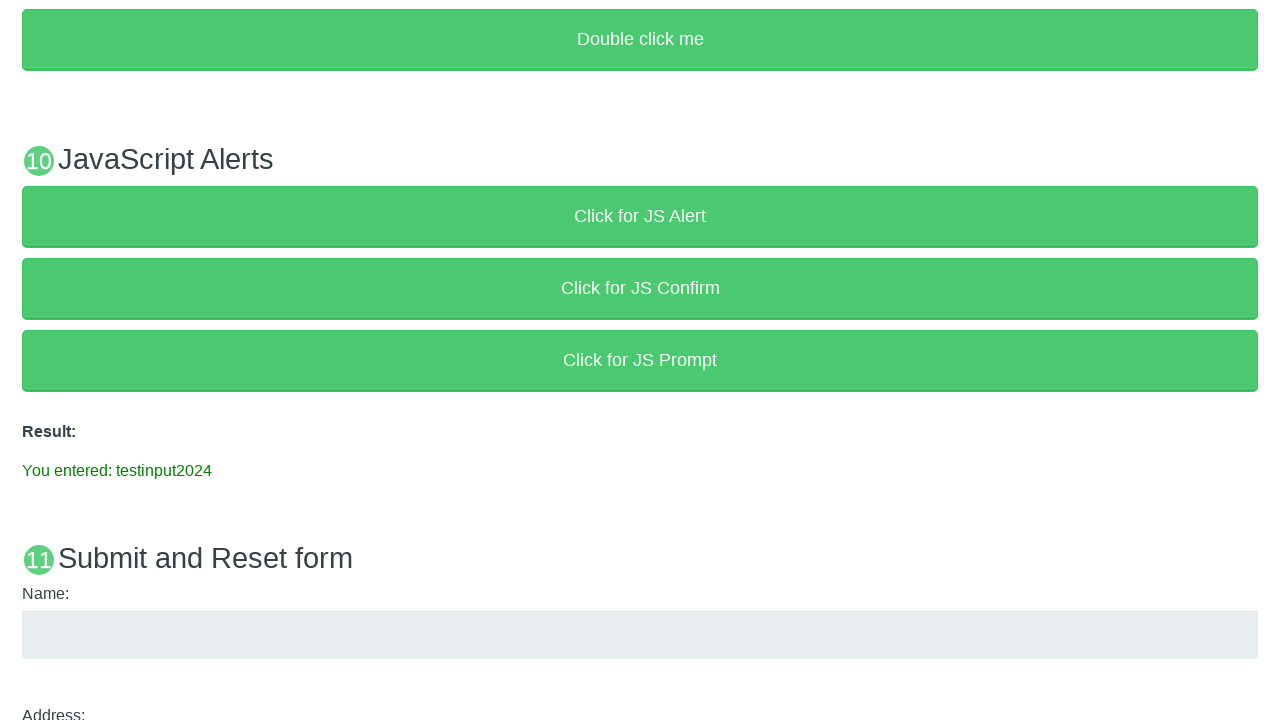

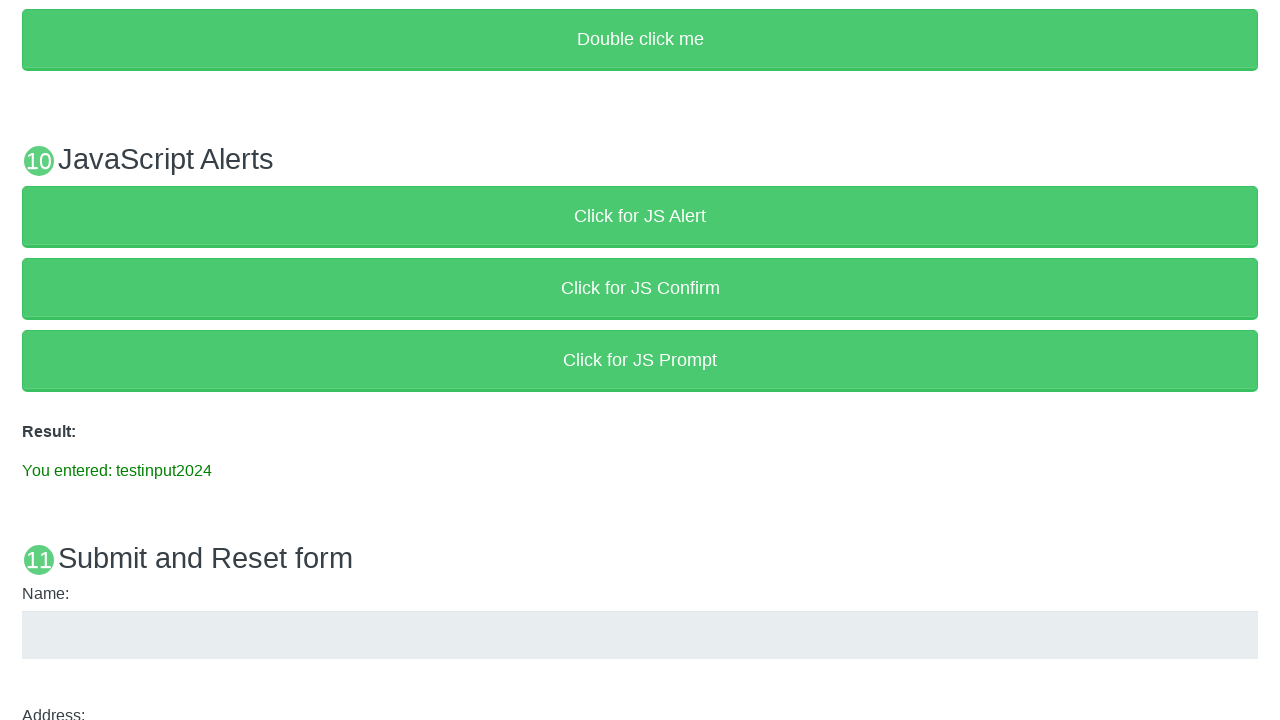